Tests interaction with browser confirm dialogs by clicking a button that triggers a confirm alert, accepting it, and verifying the result

Starting URL: https://testpages.eviltester.com/styled/alerts/alert-test.html

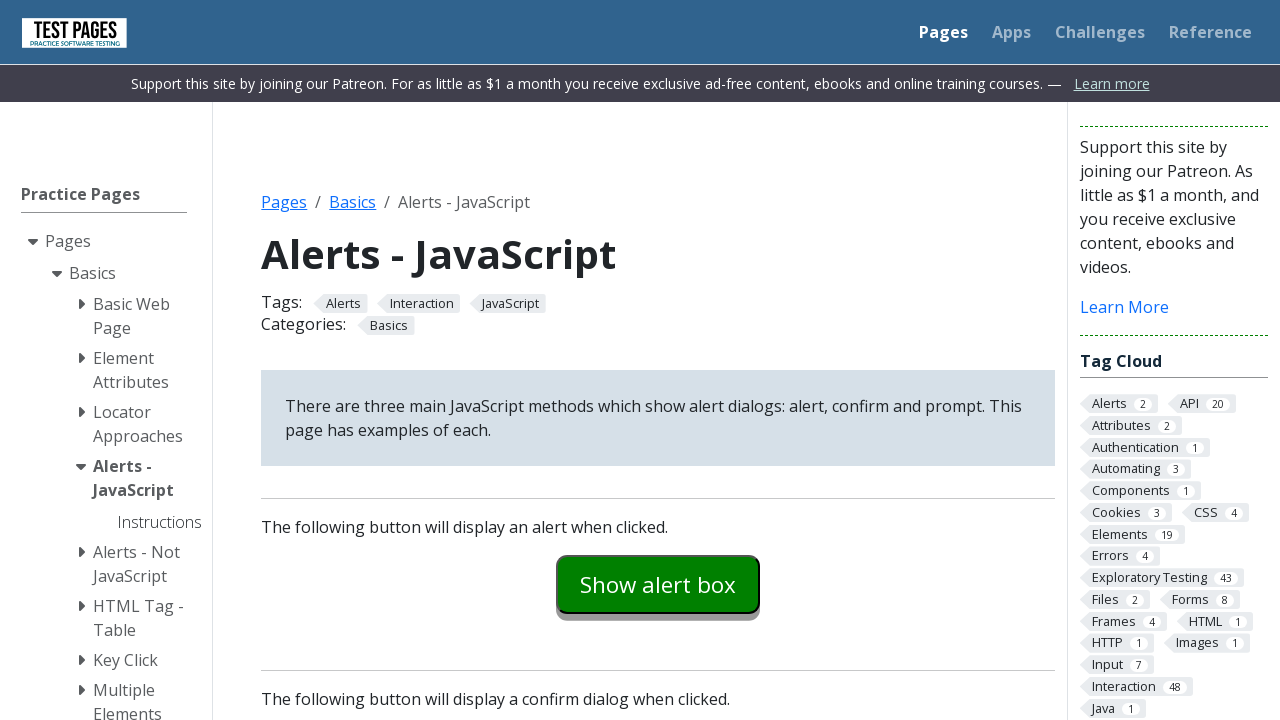

Set up dialog handler to accept confirm dialogs
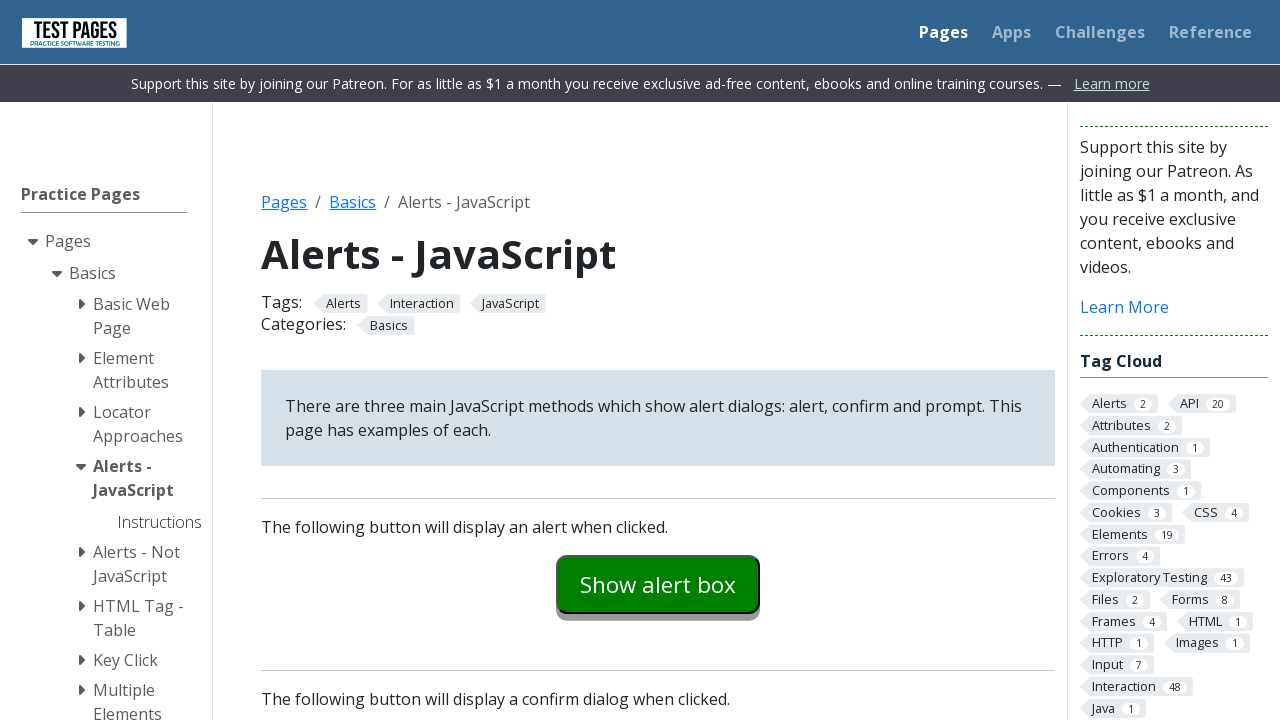

Clicked the confirm example button to trigger the dialog at (658, 360) on #confirmexample
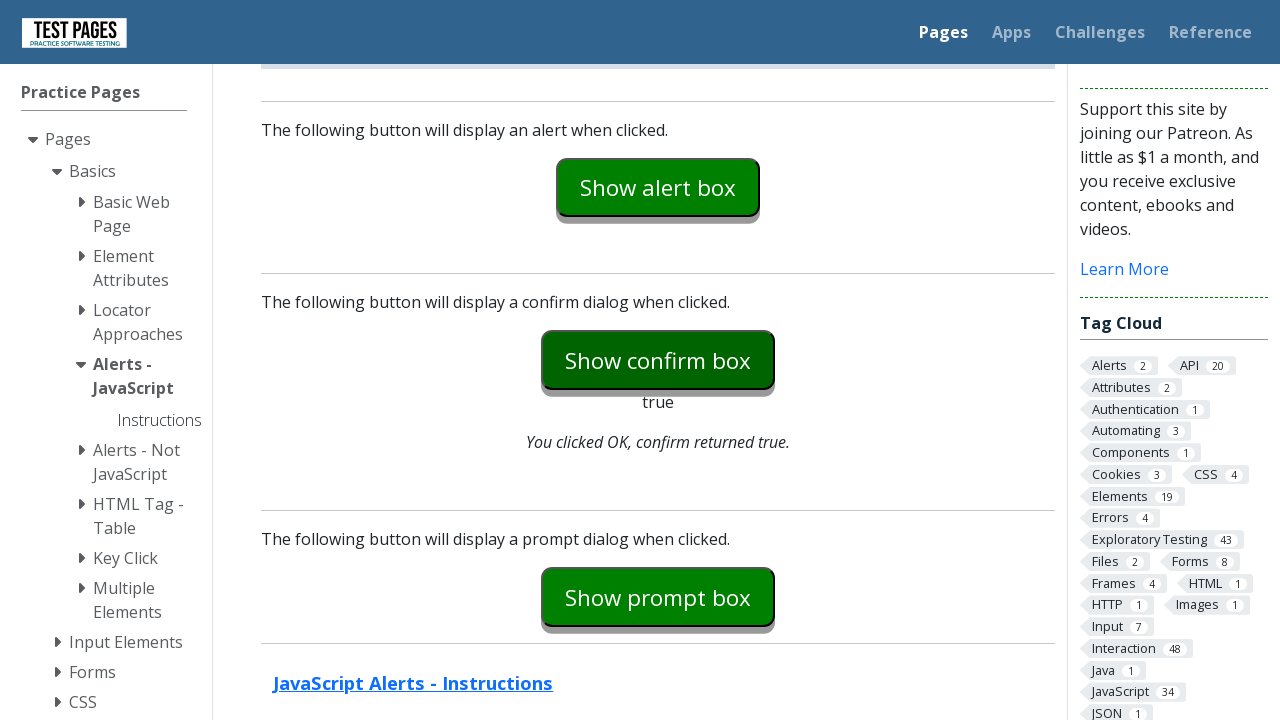

Waited for confirm result element to appear
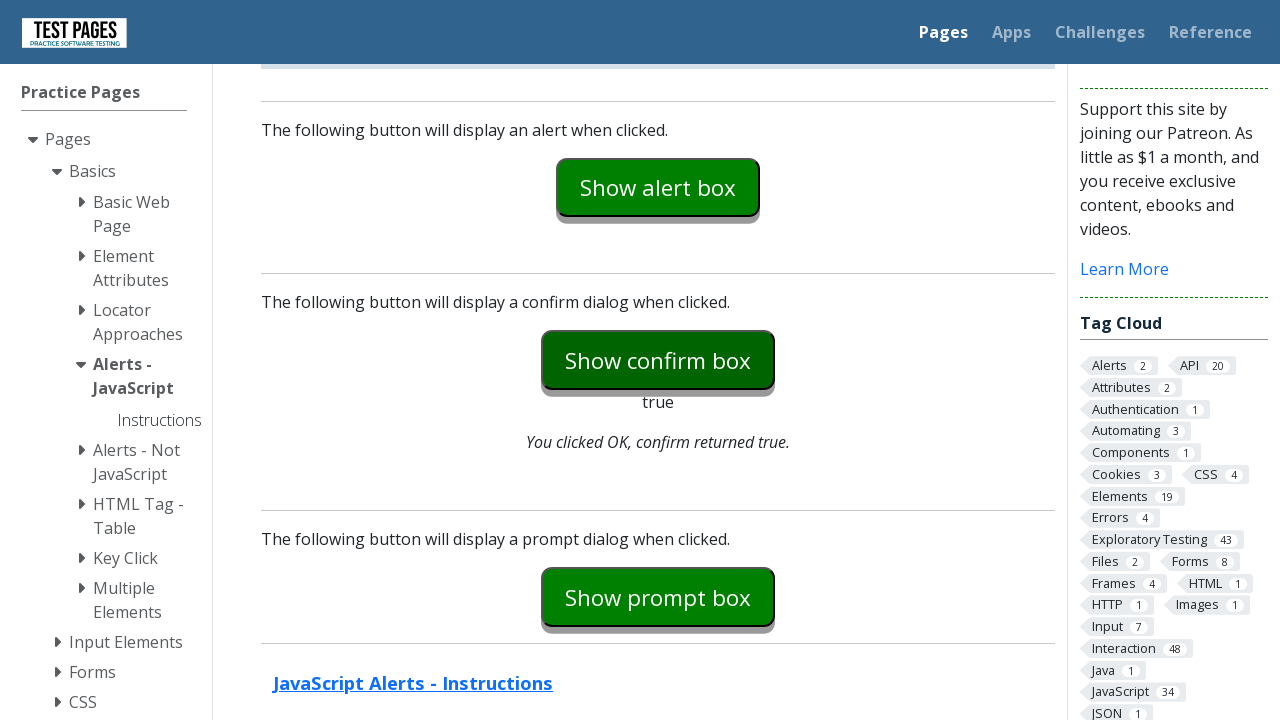

Retrieved confirm result text
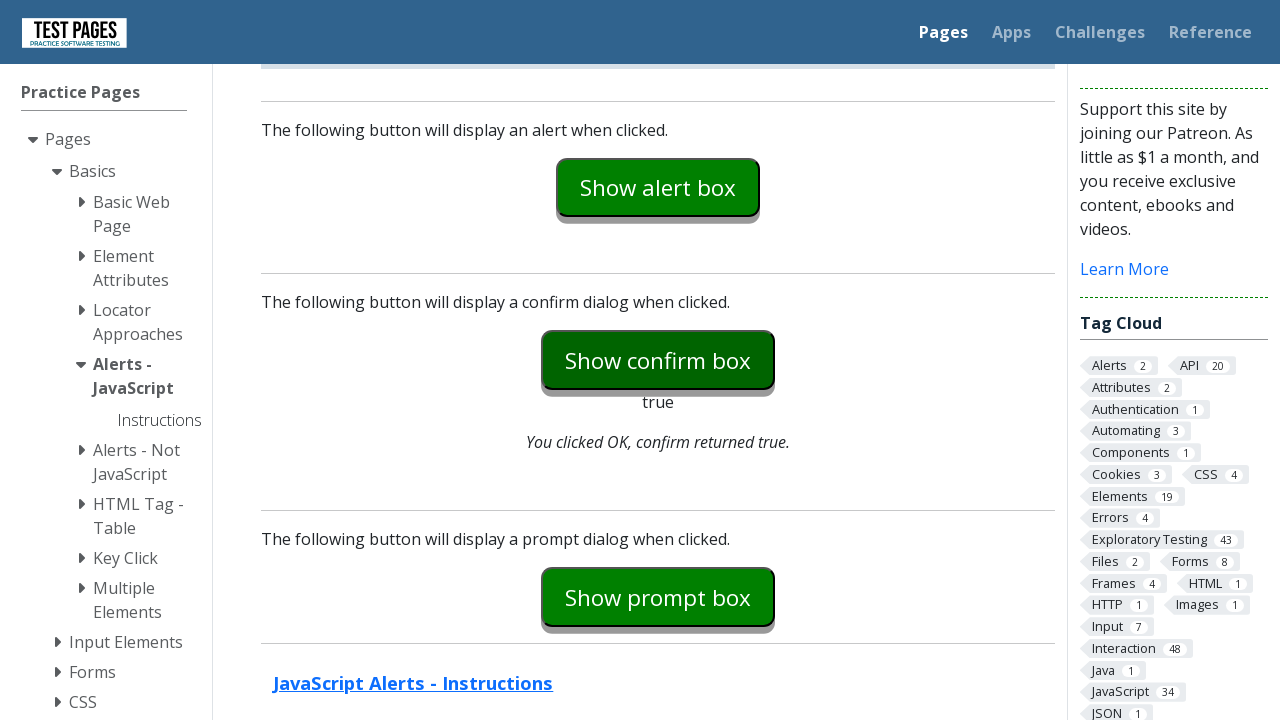

Verified that confirm dialog was accepted (result contains 'true')
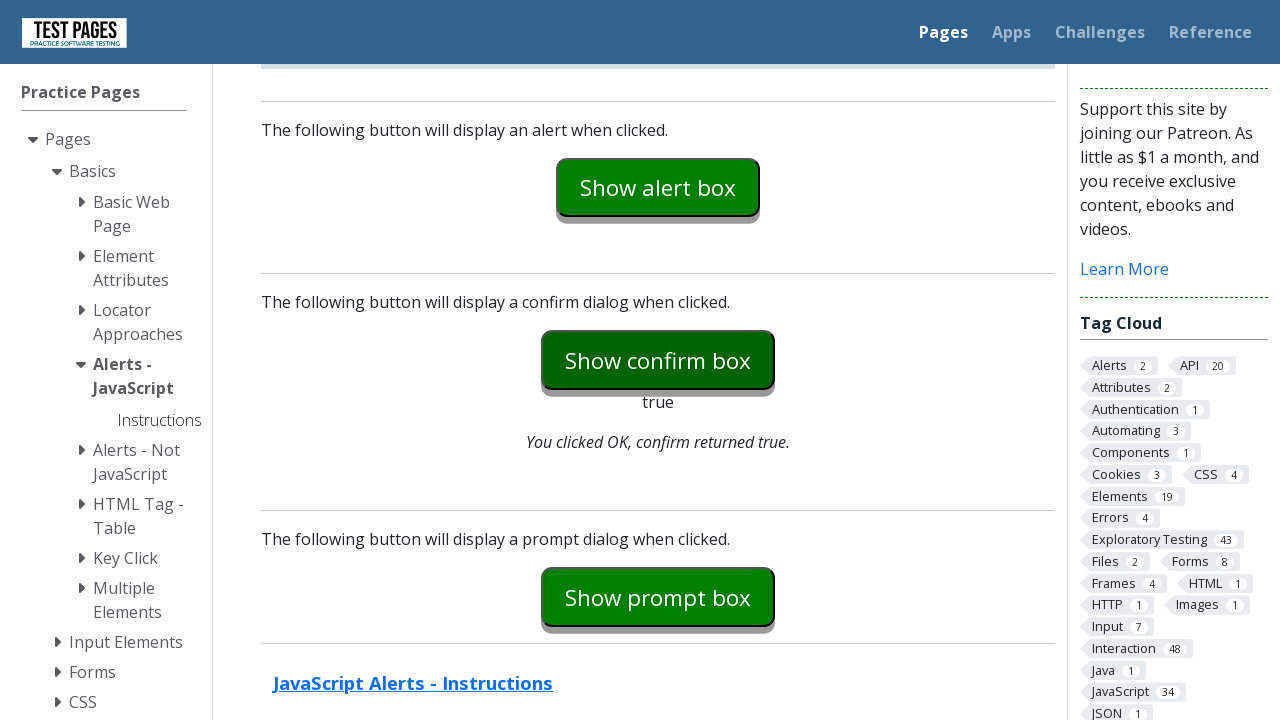

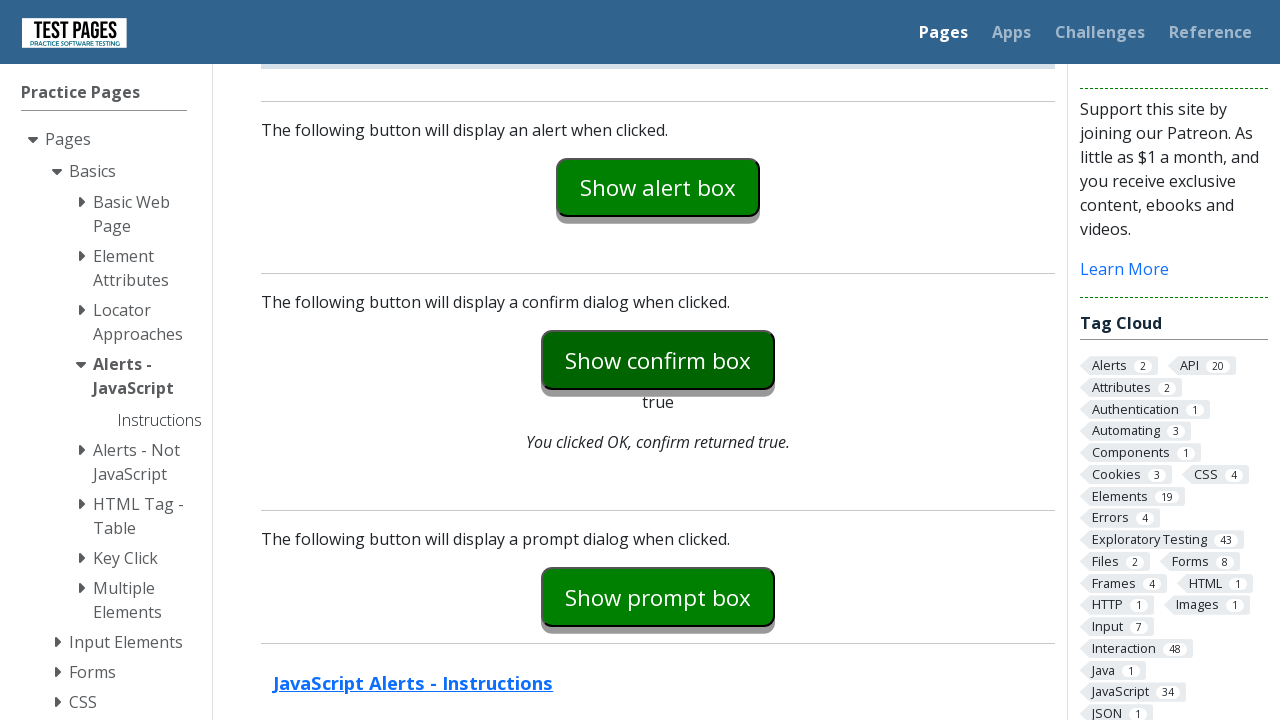